Tests a form submission by filling in name, surname, and email fields

Starting URL: https://cefetfriburgo.github.io/Treinamento/

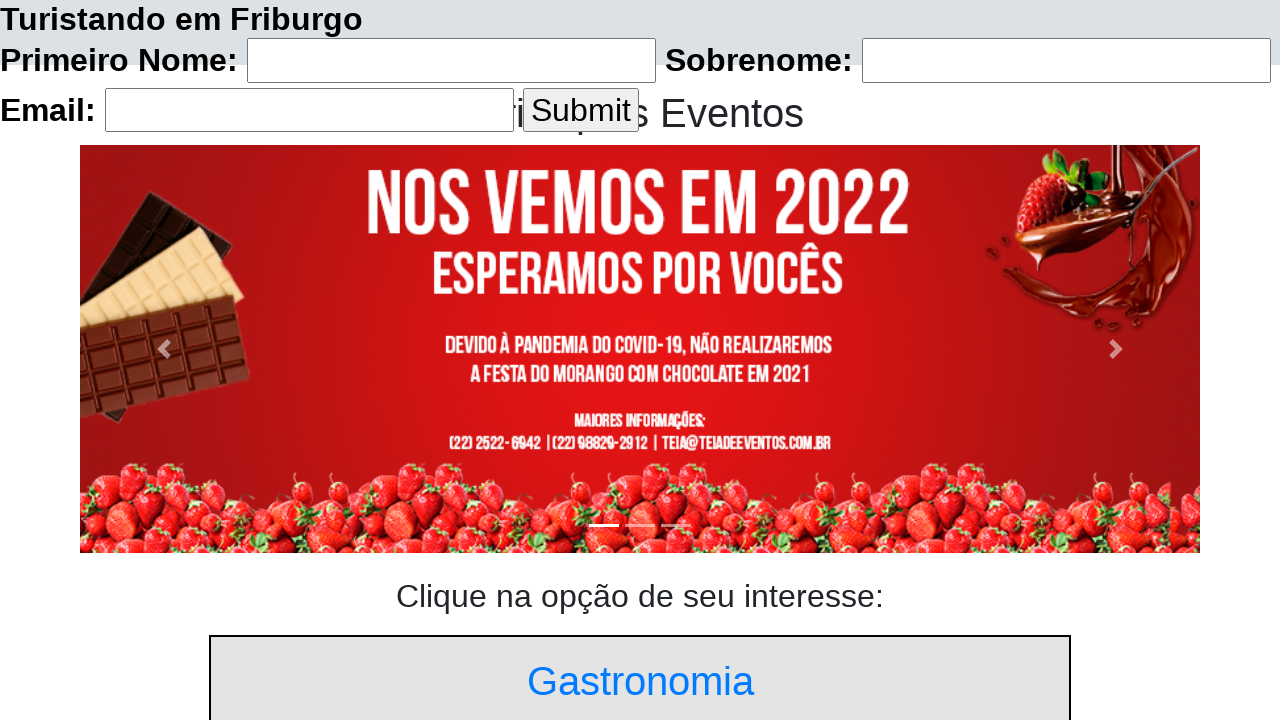

Clicked on name field at (452, 61) on #inputNome
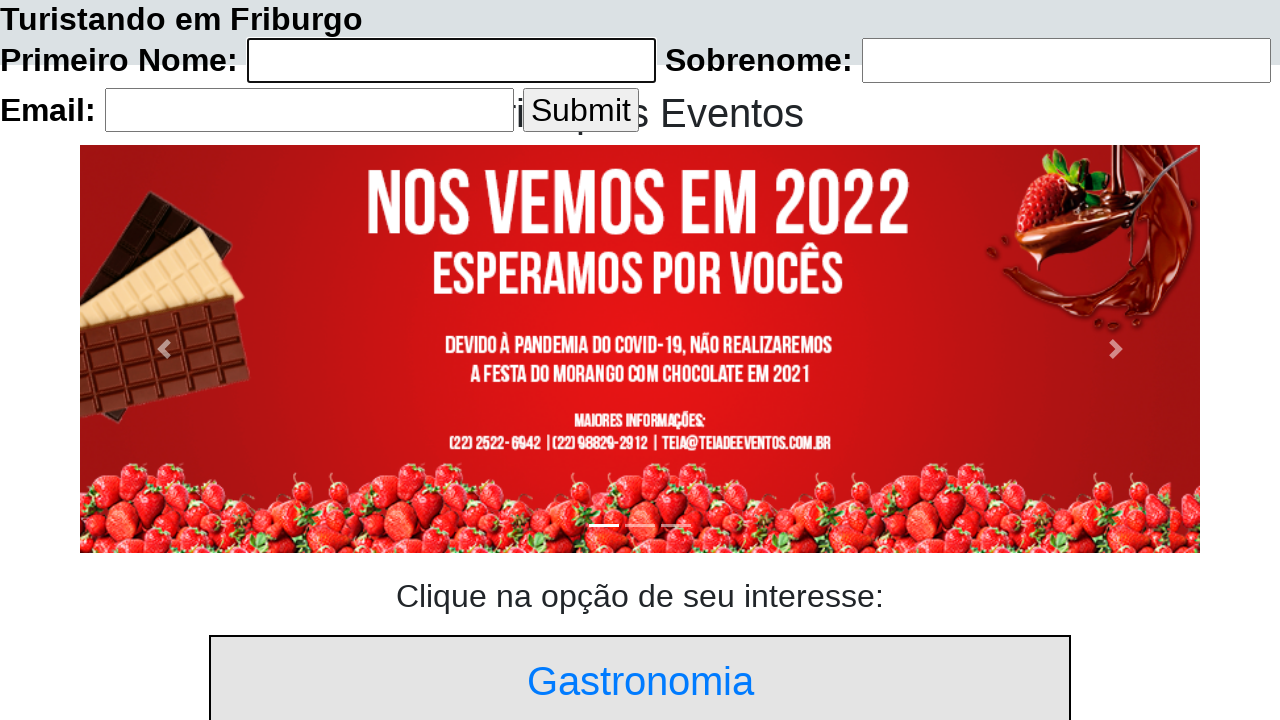

Filled name field with 'Thiago' on #inputNome
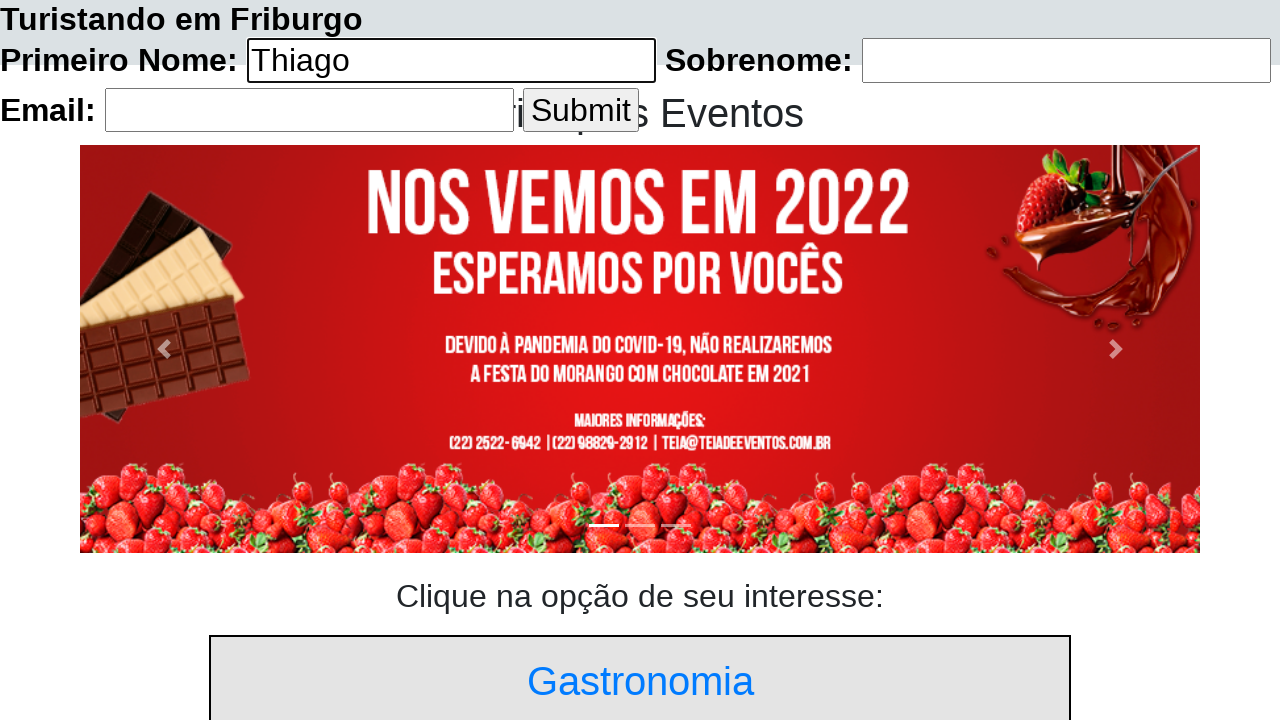

Clicked on surname field at (1066, 61) on #inputSobre
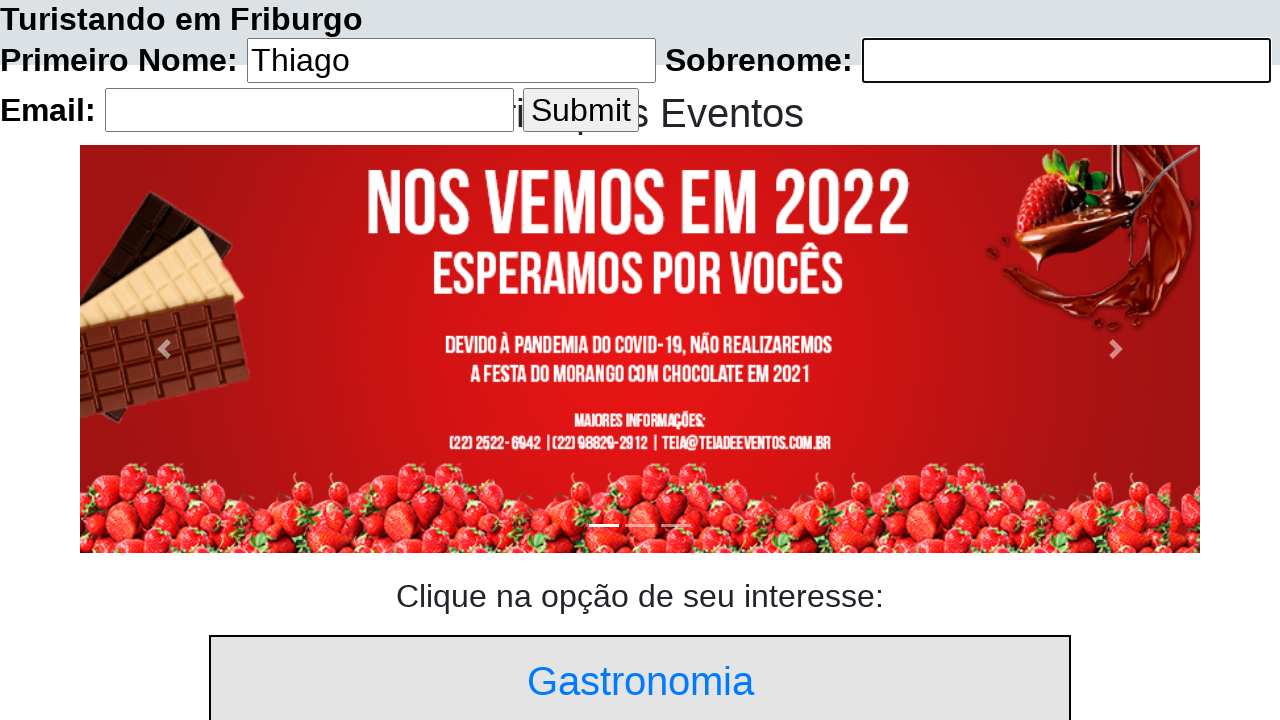

Filled surname field with 'Durso' on #inputSobre
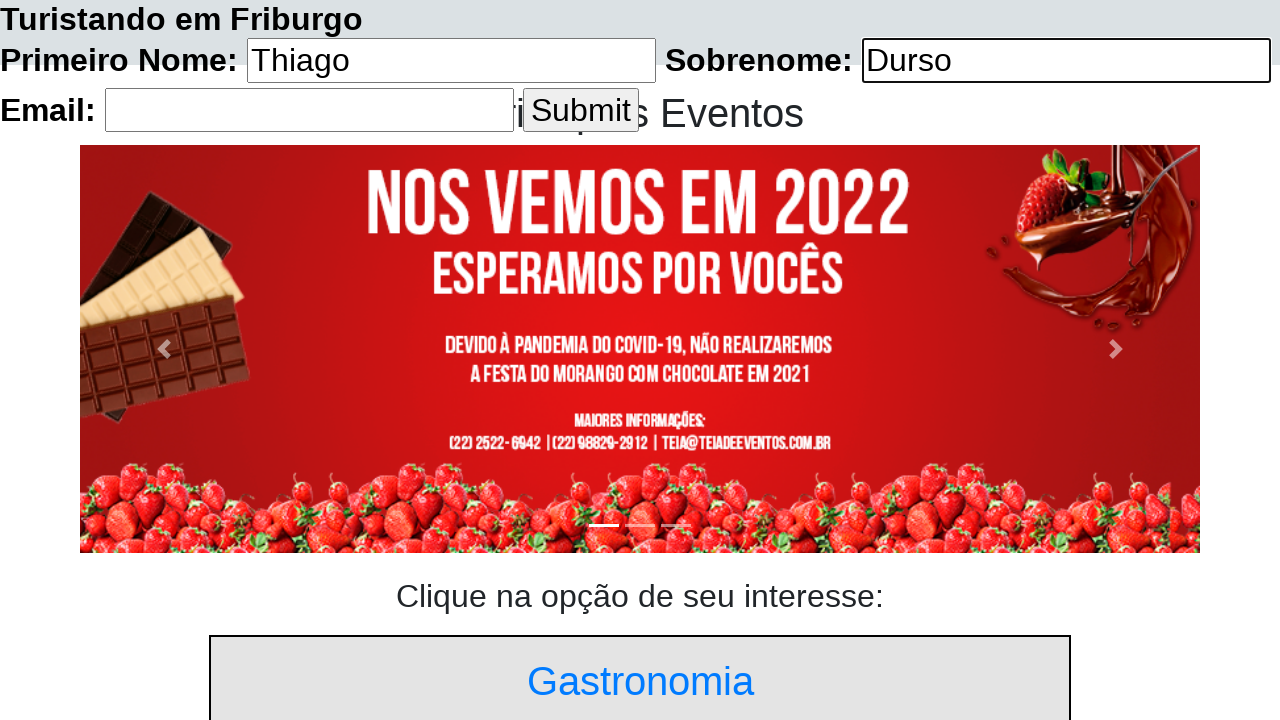

Clicked on email field at (310, 110) on #inputEmail
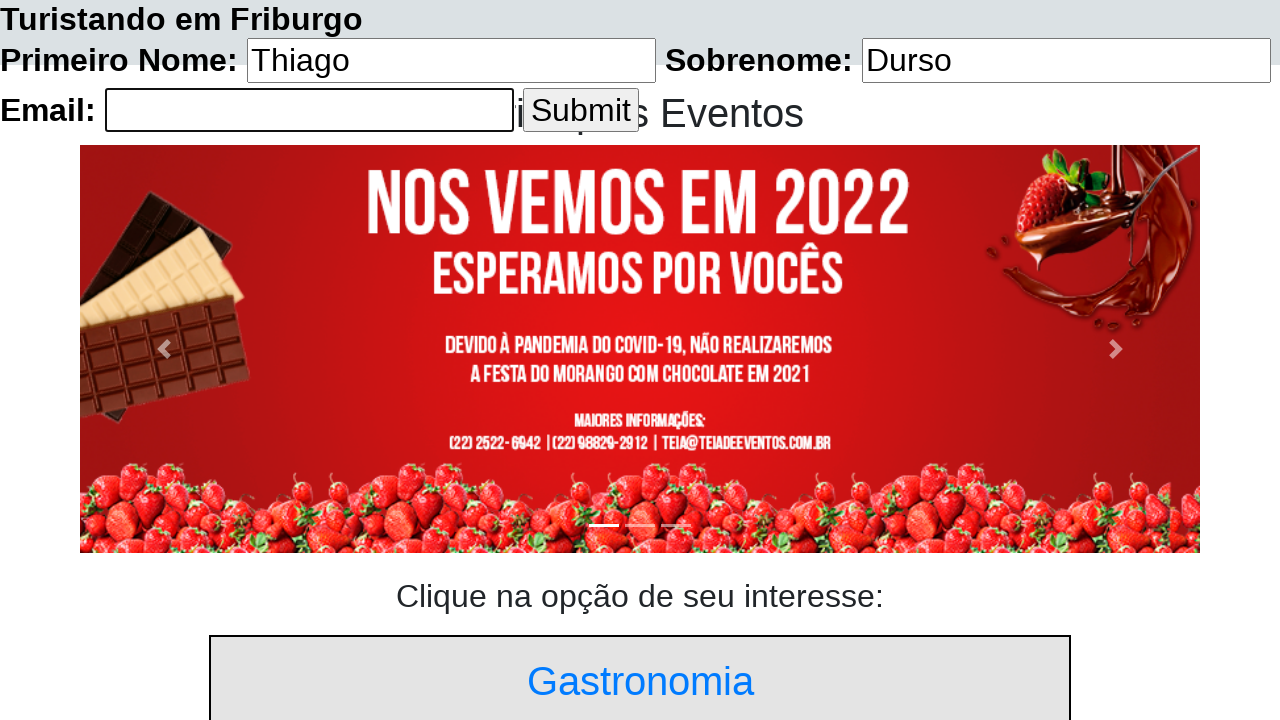

Filled email field with 'Thiago.Durso@hotmail.com' on #inputEmail
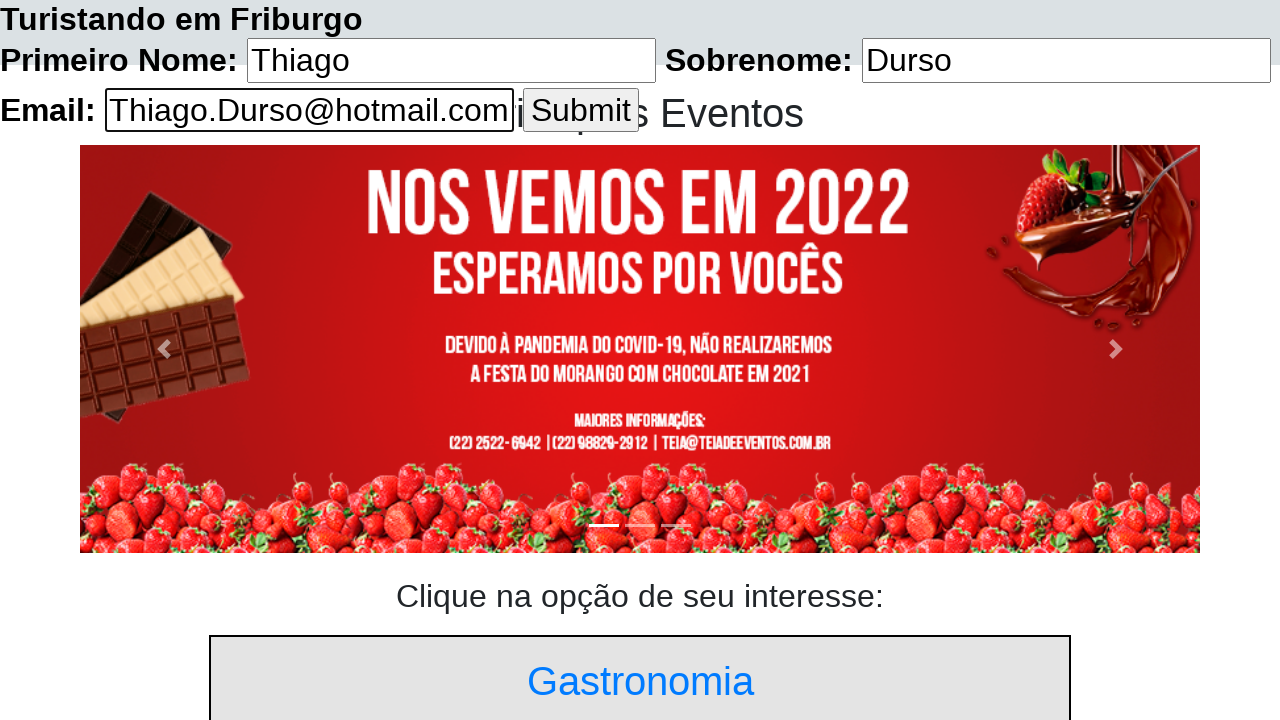

Clicked submit button to submit form at (581, 110) on input:nth-child(7)
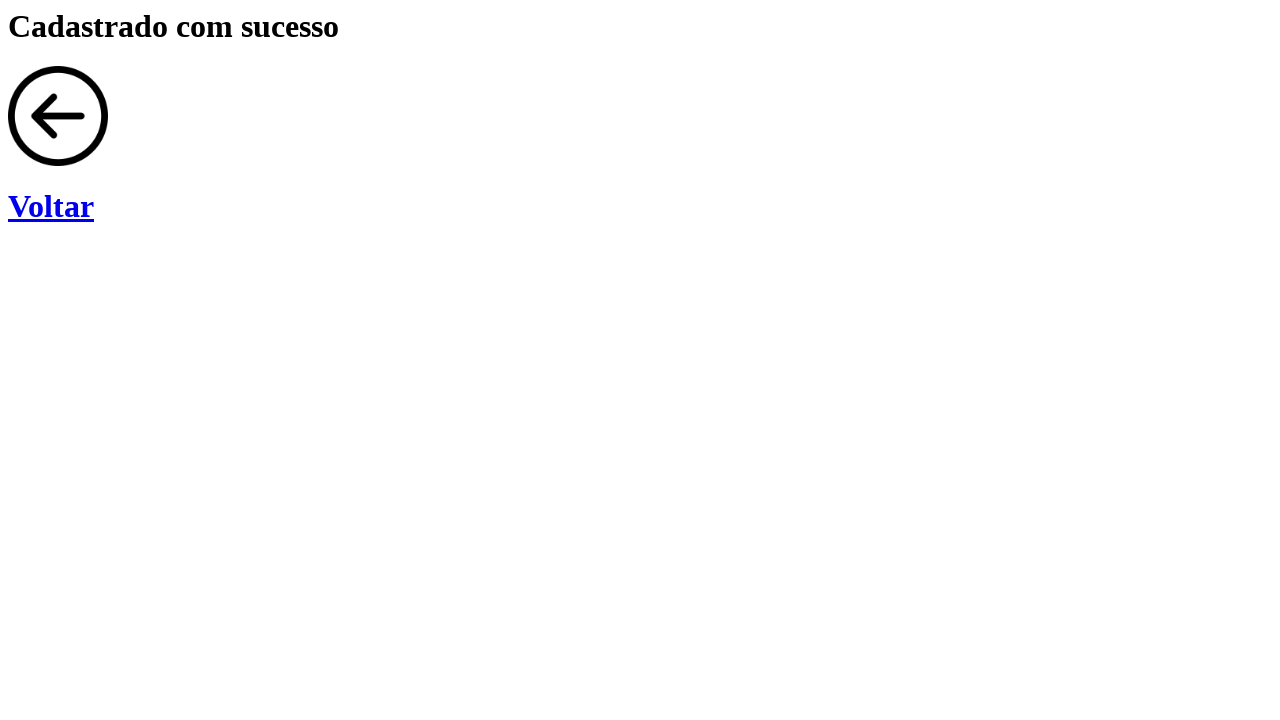

Clicked on heading element at (640, 206) on h1:nth-child(2)
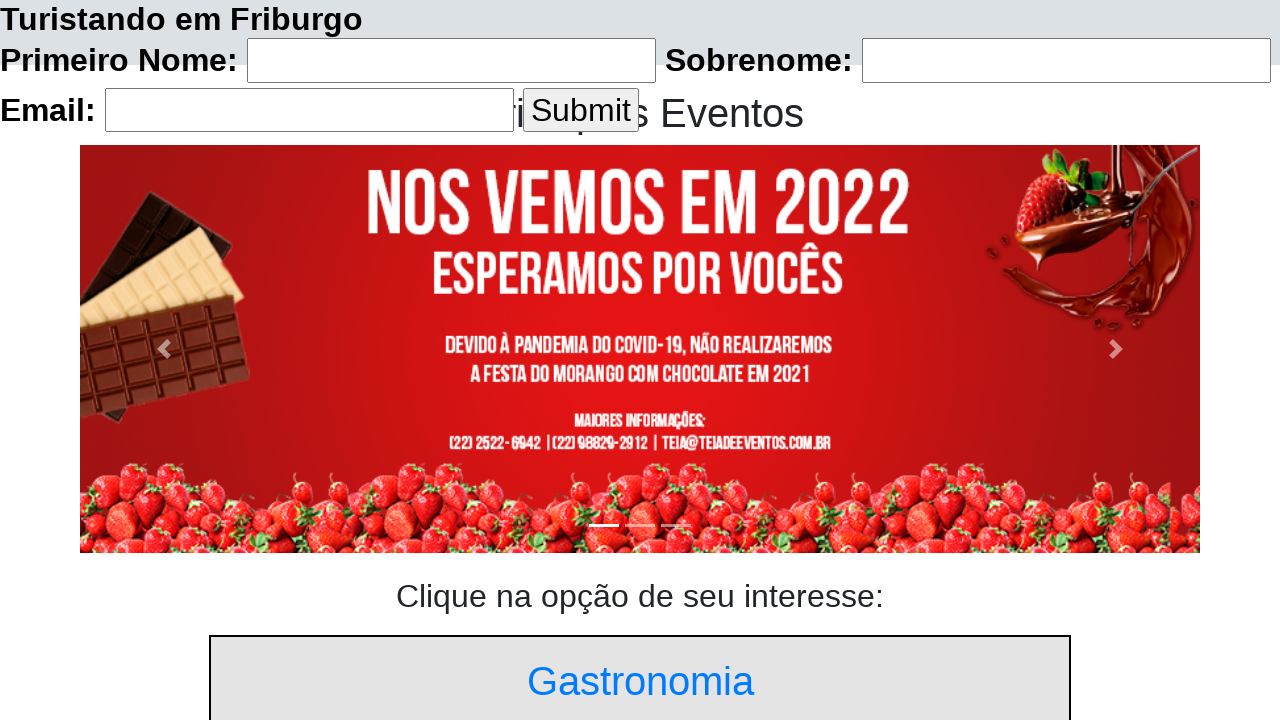

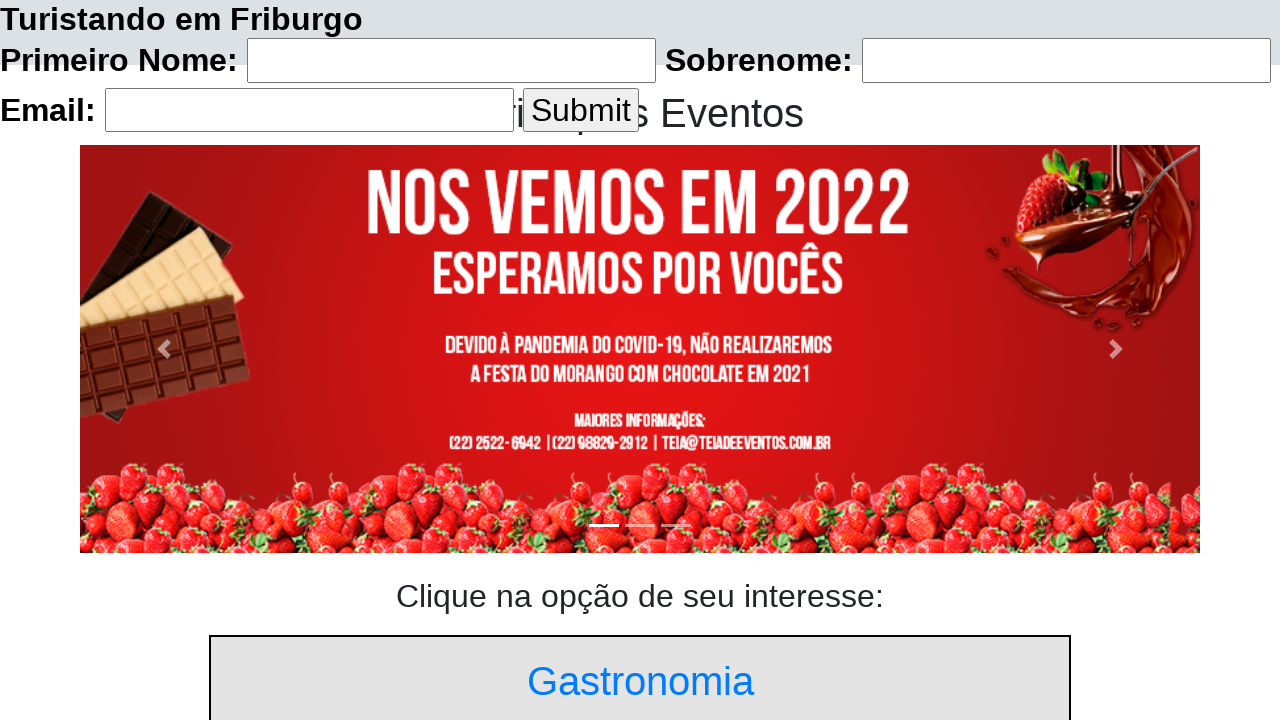